Tests checkbox interactions by clicking checkboxes and verifying their selected states

Starting URL: https://kristinek.github.io/site/examples/actions

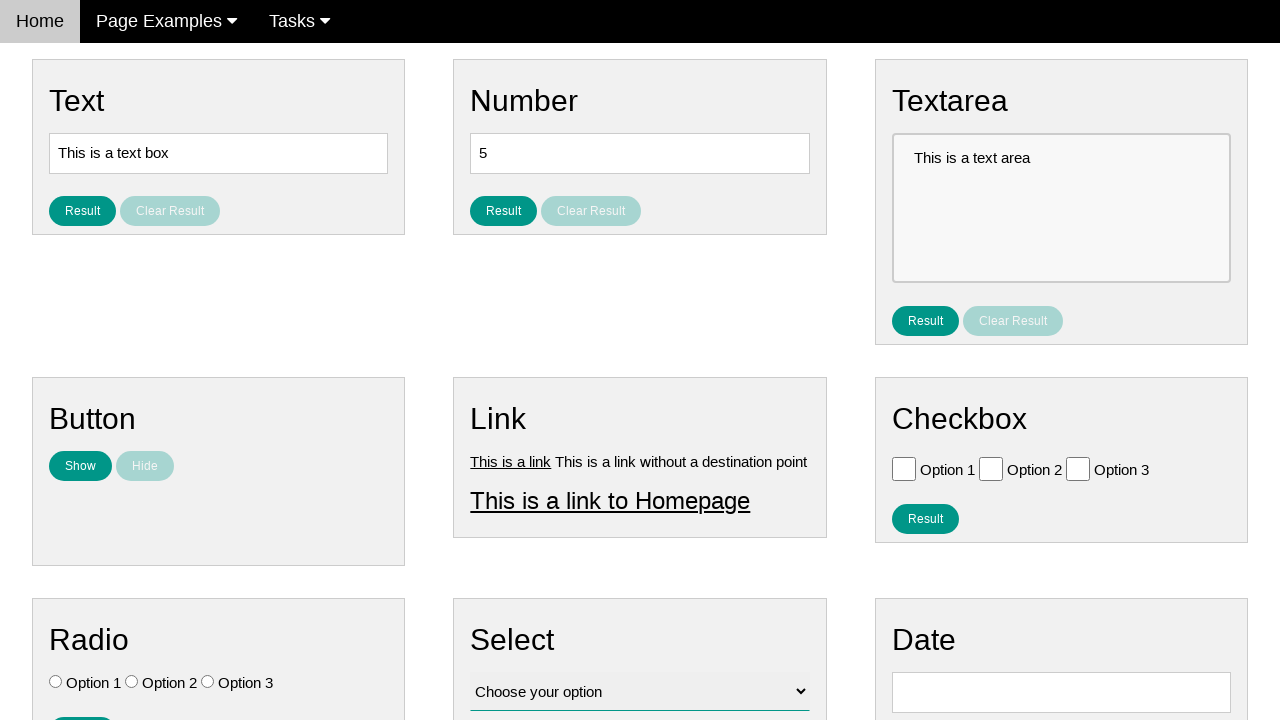

Clicked checkbox 1 to select it at (904, 468) on input#vfb-6-0
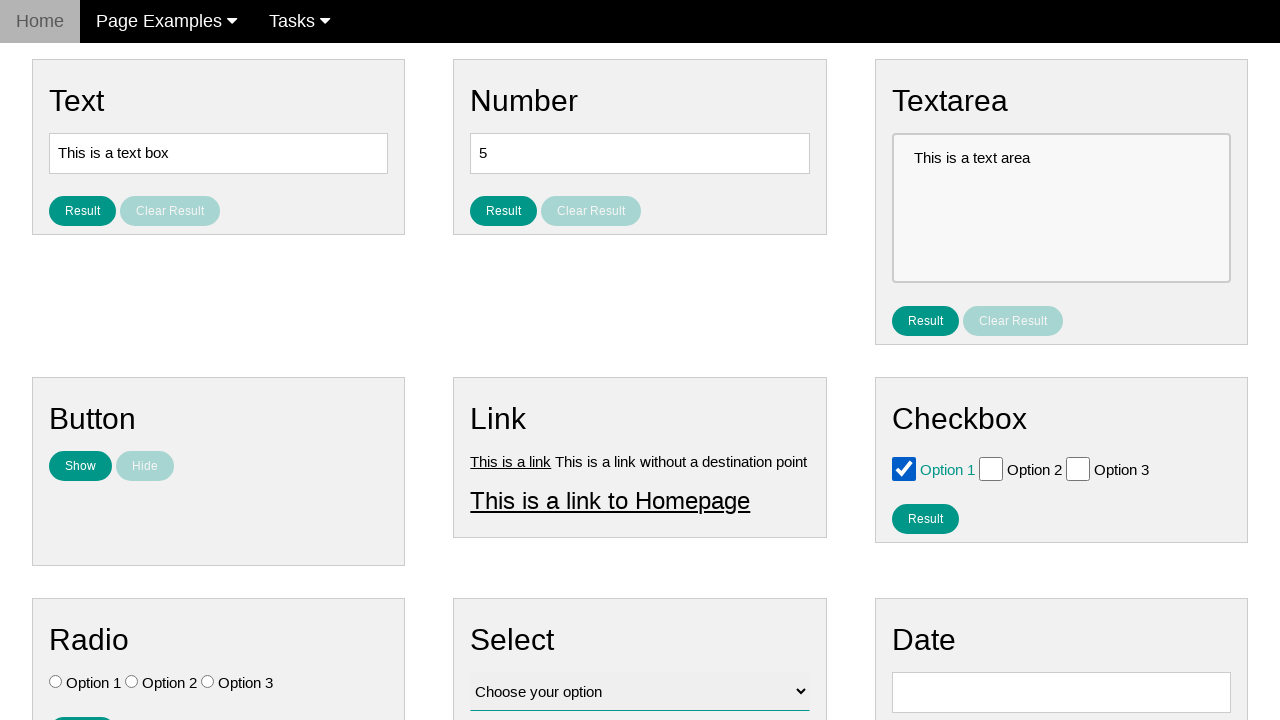

Clicked checkbox 2 to select it at (991, 468) on input#vfb-6-1
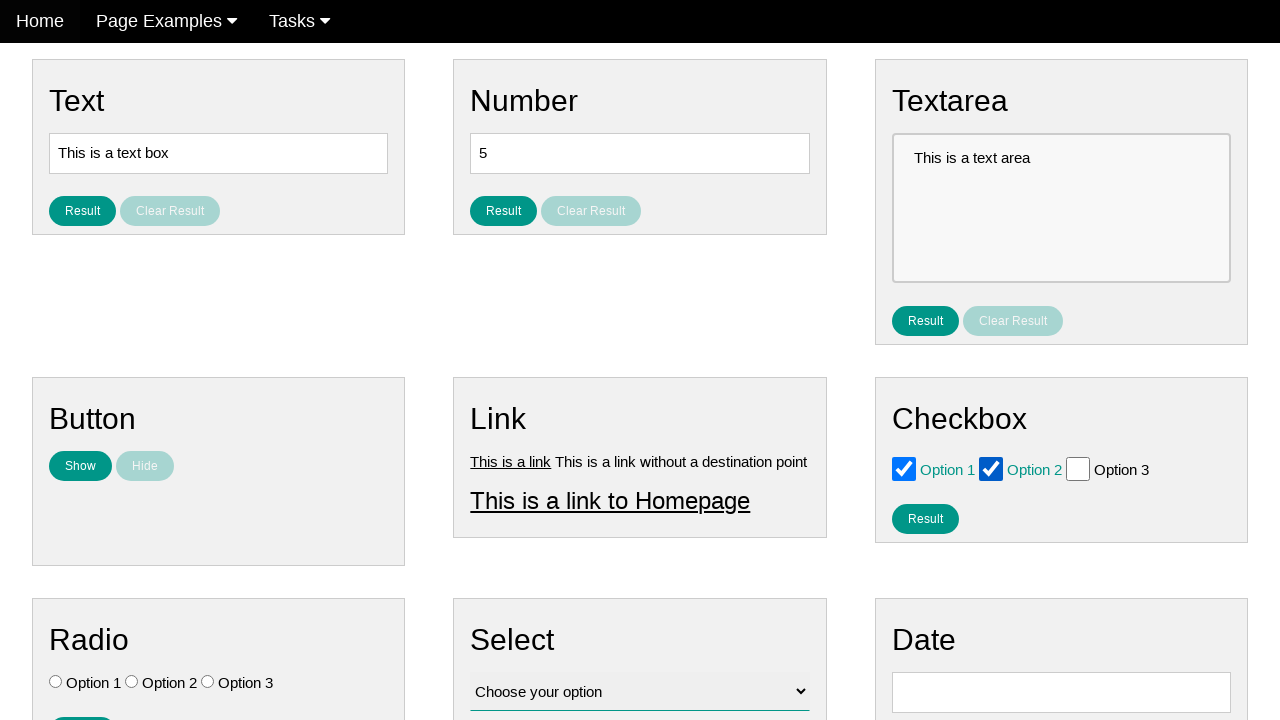

Clicked checkbox 2 again to unselect it at (991, 468) on input#vfb-6-1
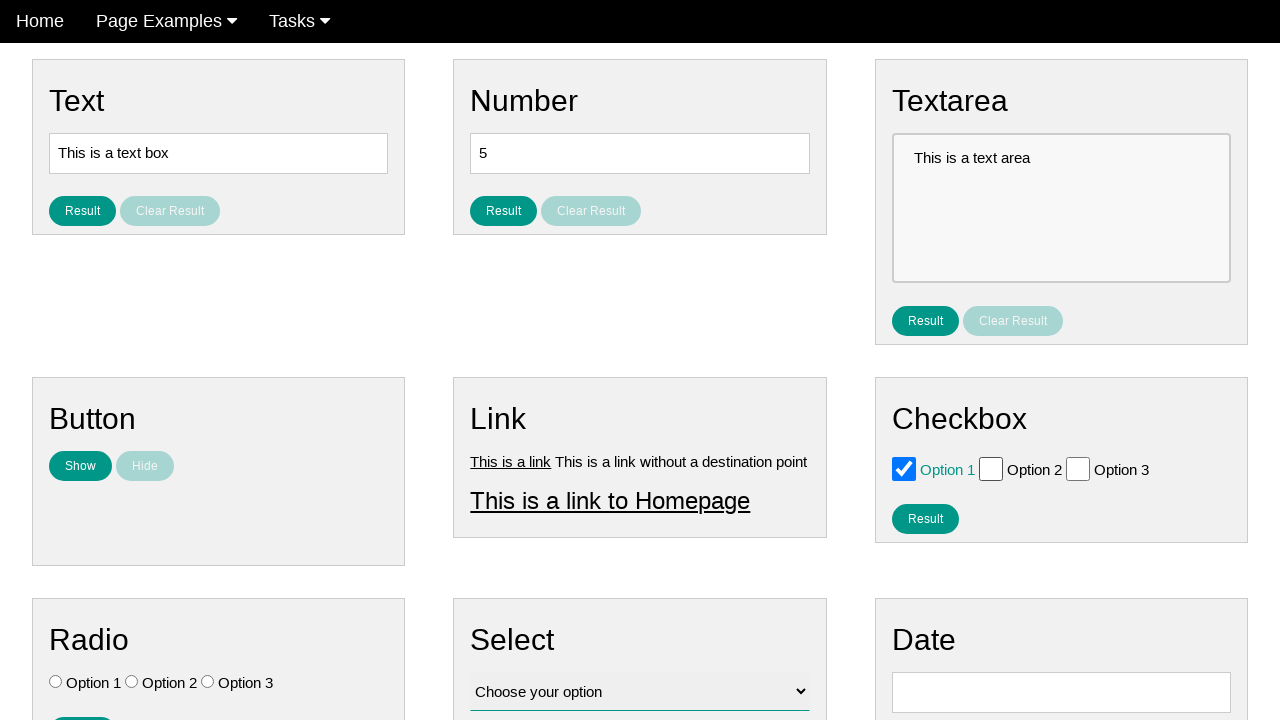

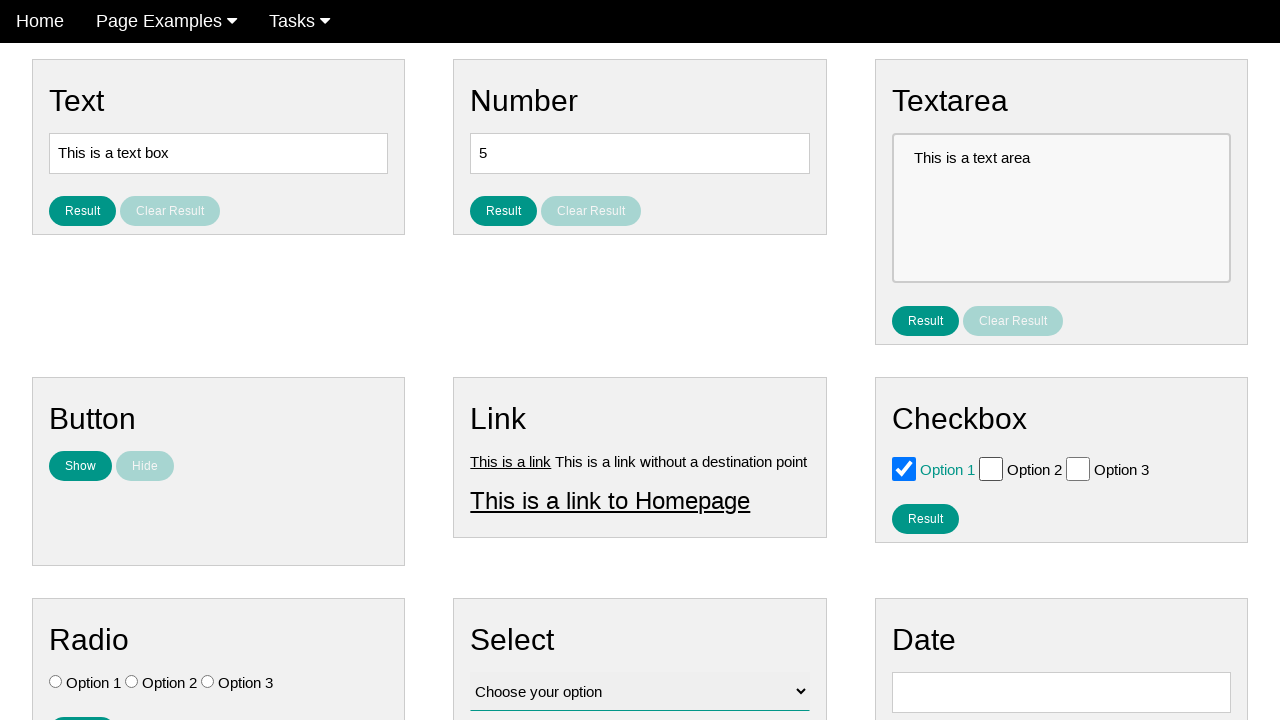